Navigates to Rahul Shetty Academy's Automation Practice page and locates a button element using a complex parent-child XPath traversal pattern.

Starting URL: https://rahulshettyacademy.com/AutomationPractice/

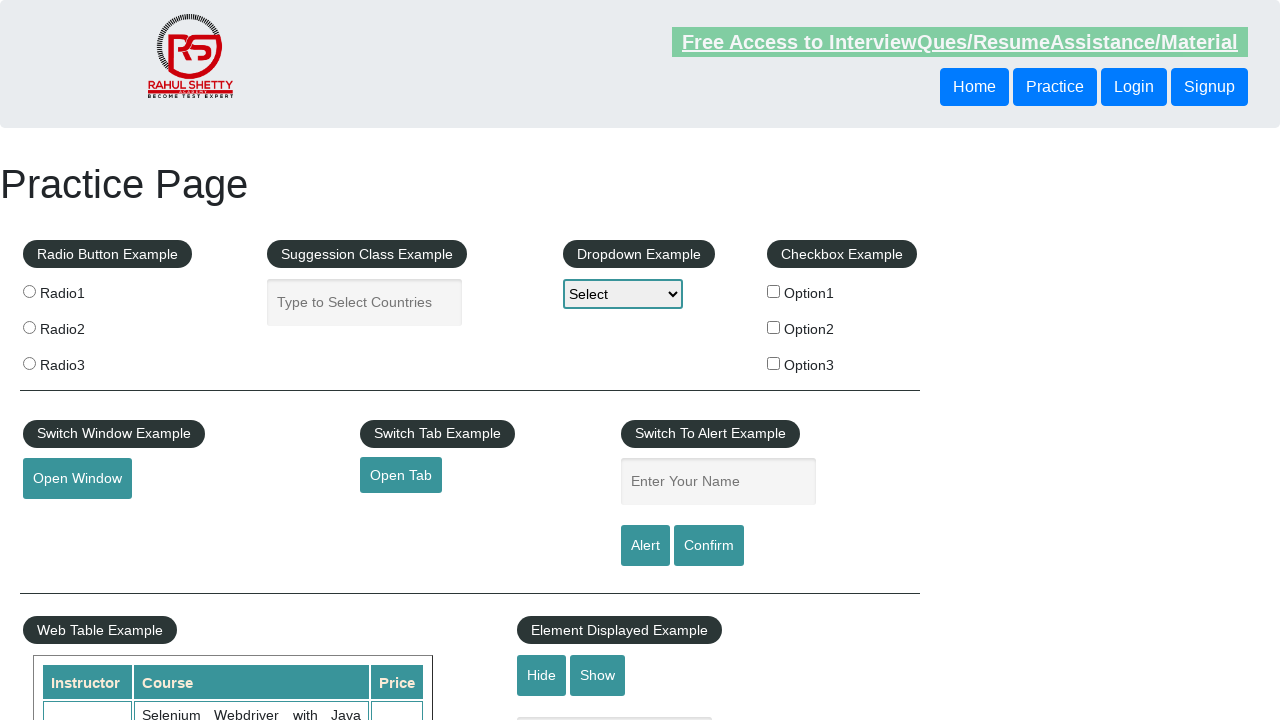

Waited for button element located via complex parent-child XPath traversal pattern
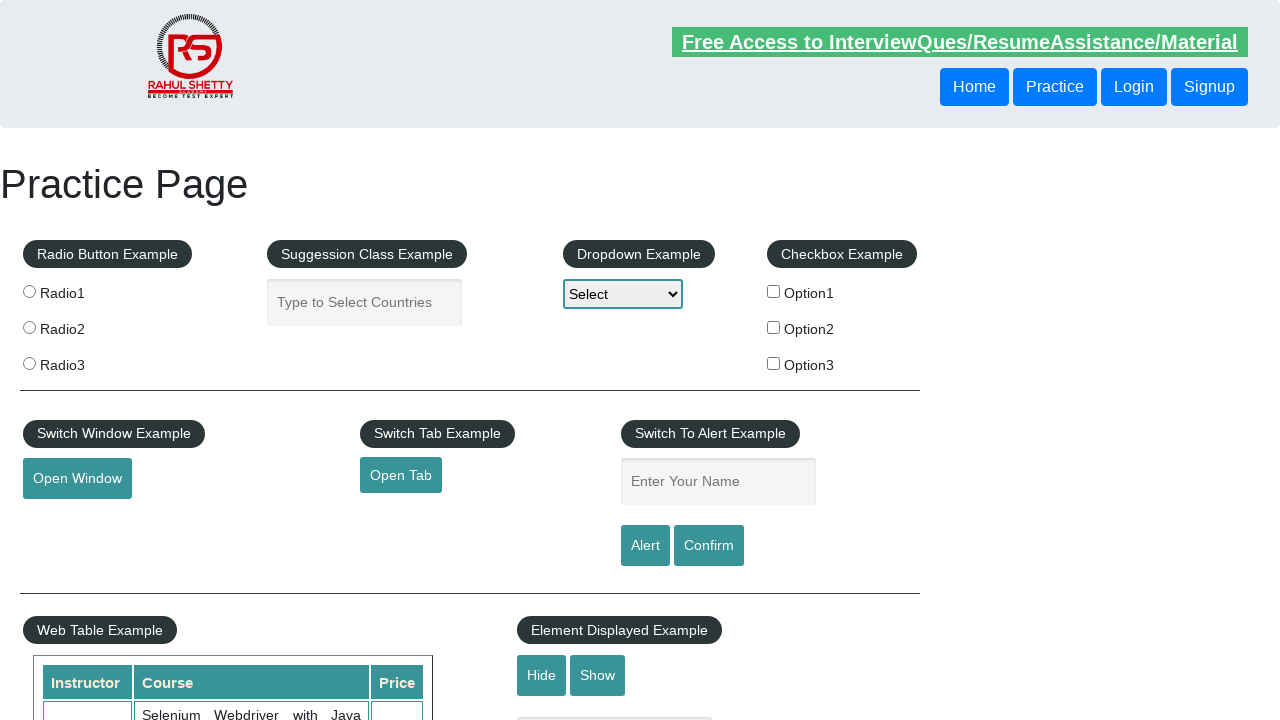

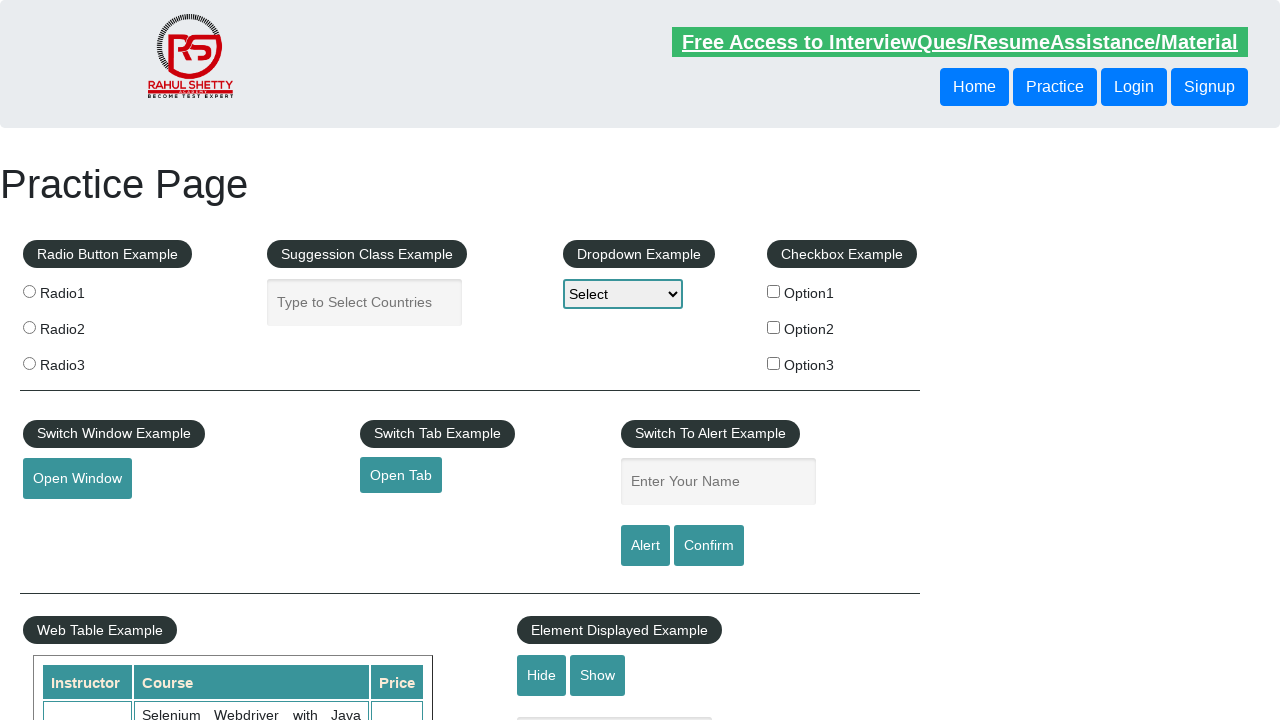